Tests checkbox functionality by clicking on checkboxes if they are not already selected

Starting URL: https://the-internet.herokuapp.com/checkboxes

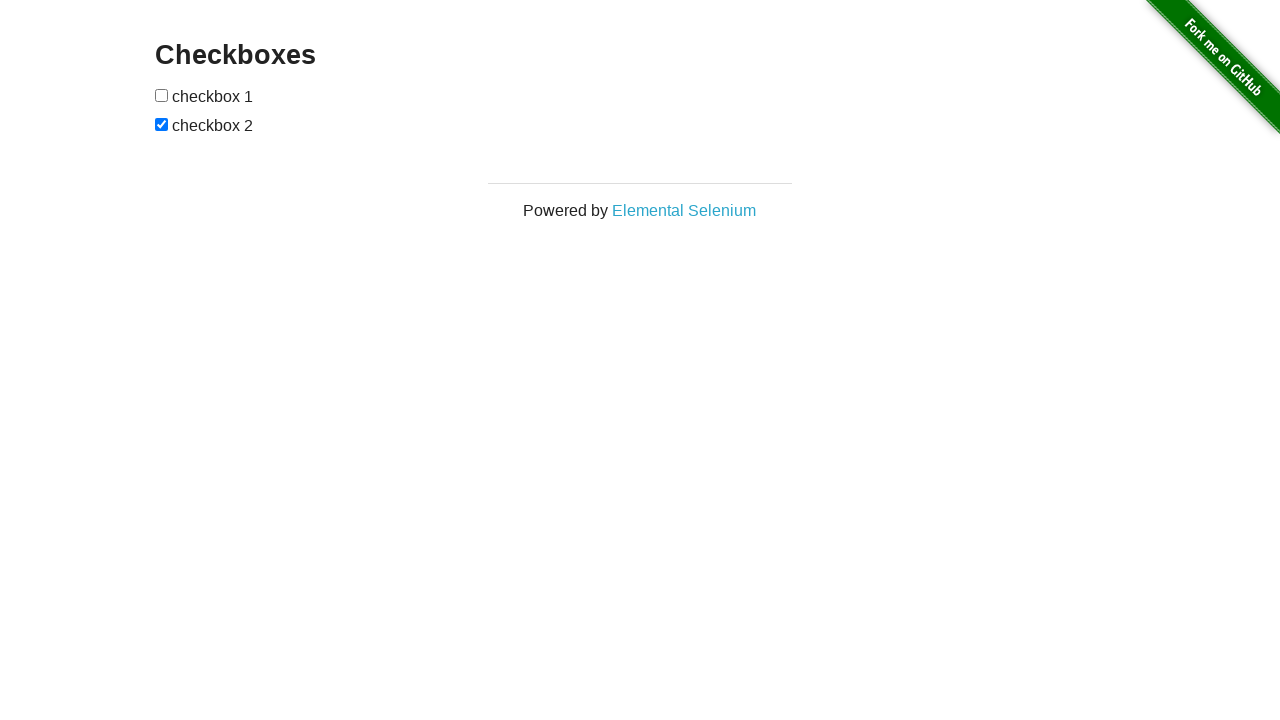

Located first checkbox element
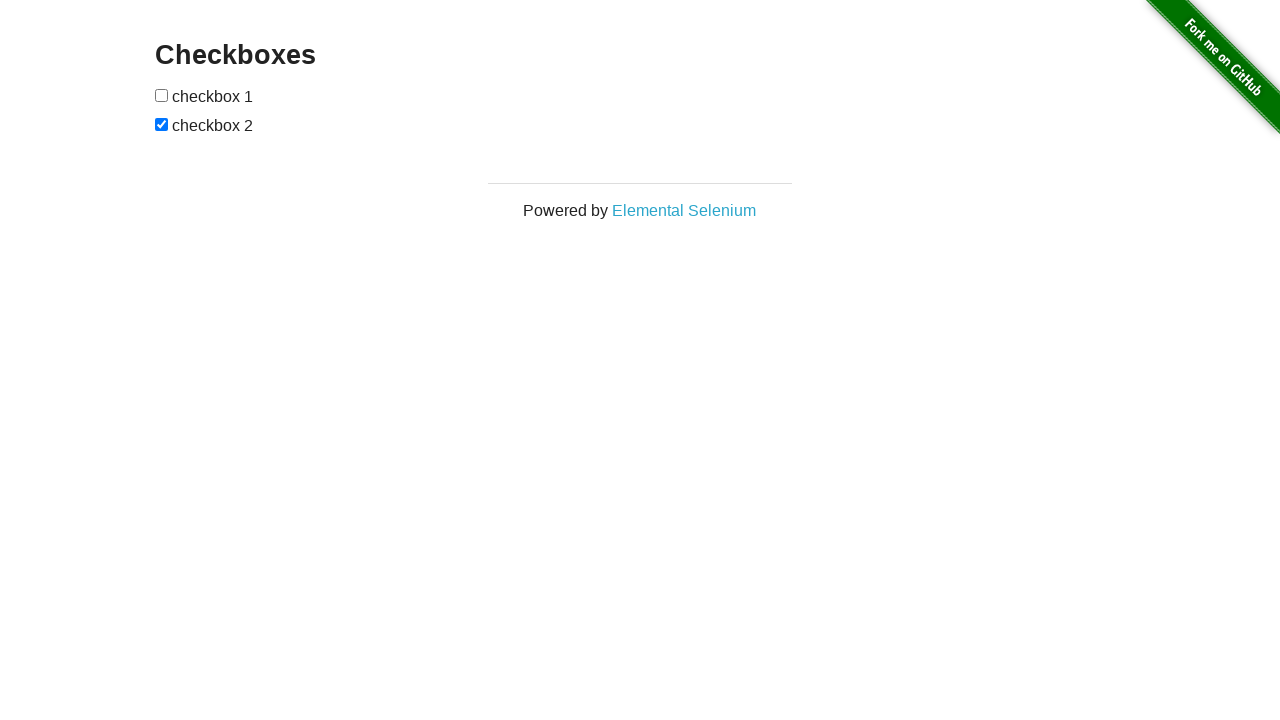

Checked if first checkbox is selected
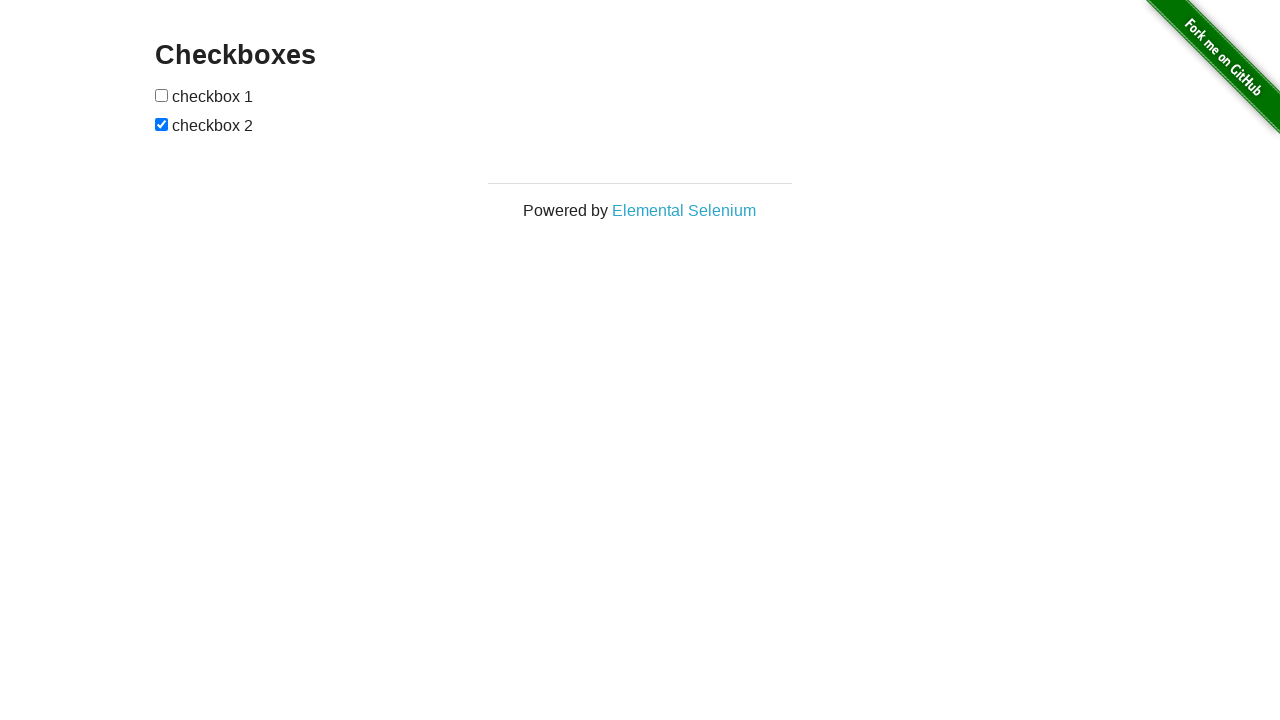

Clicked first checkbox to select it at (162, 95) on (//input[@type='checkbox'])[1]
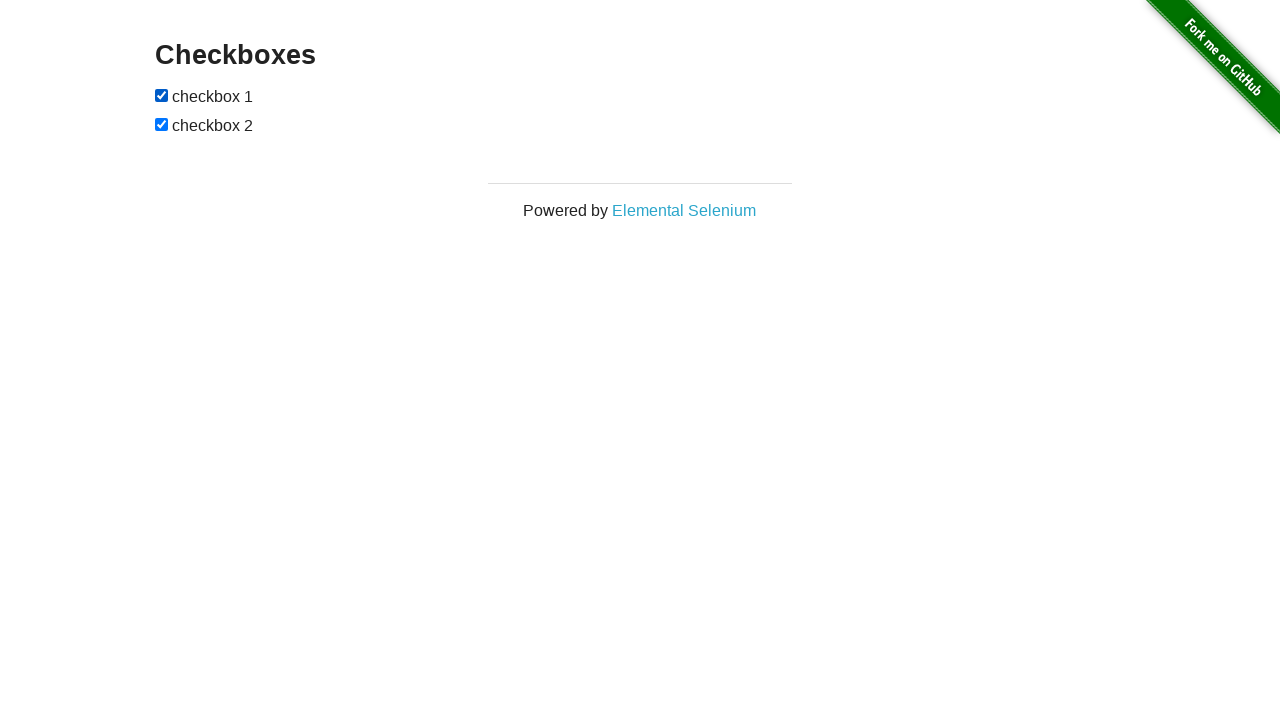

Located second checkbox element
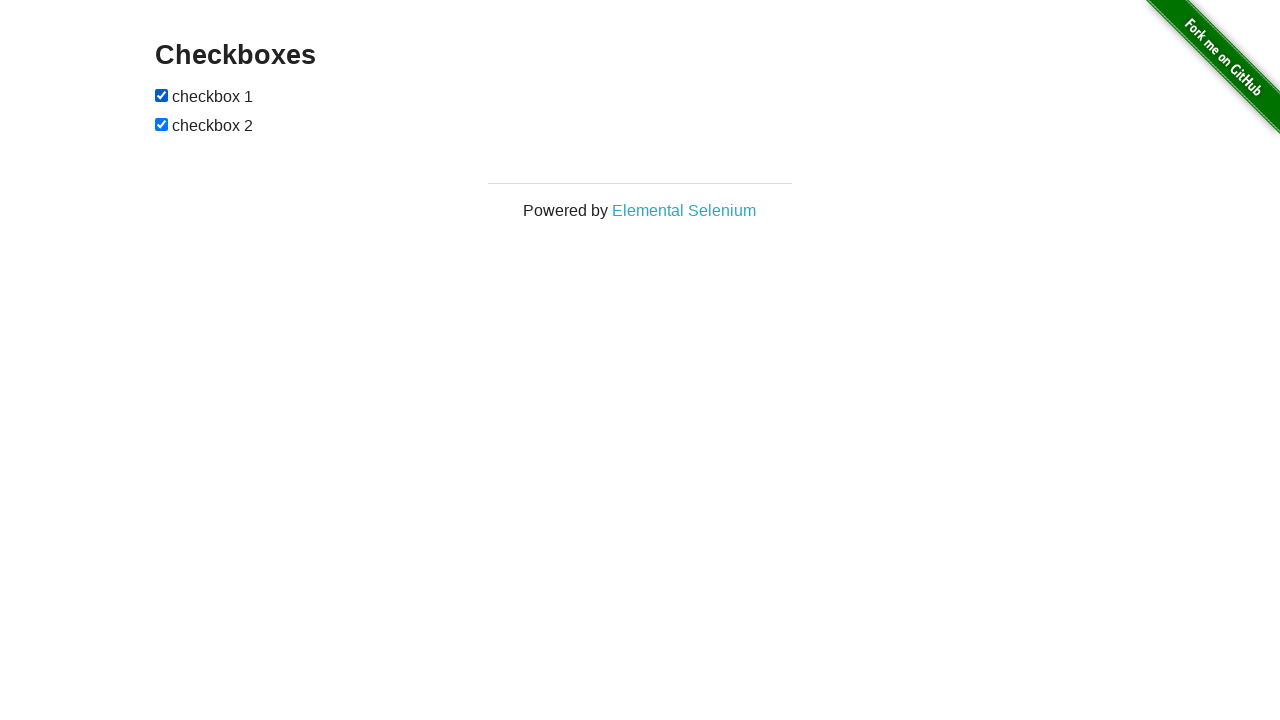

Second checkbox was already selected
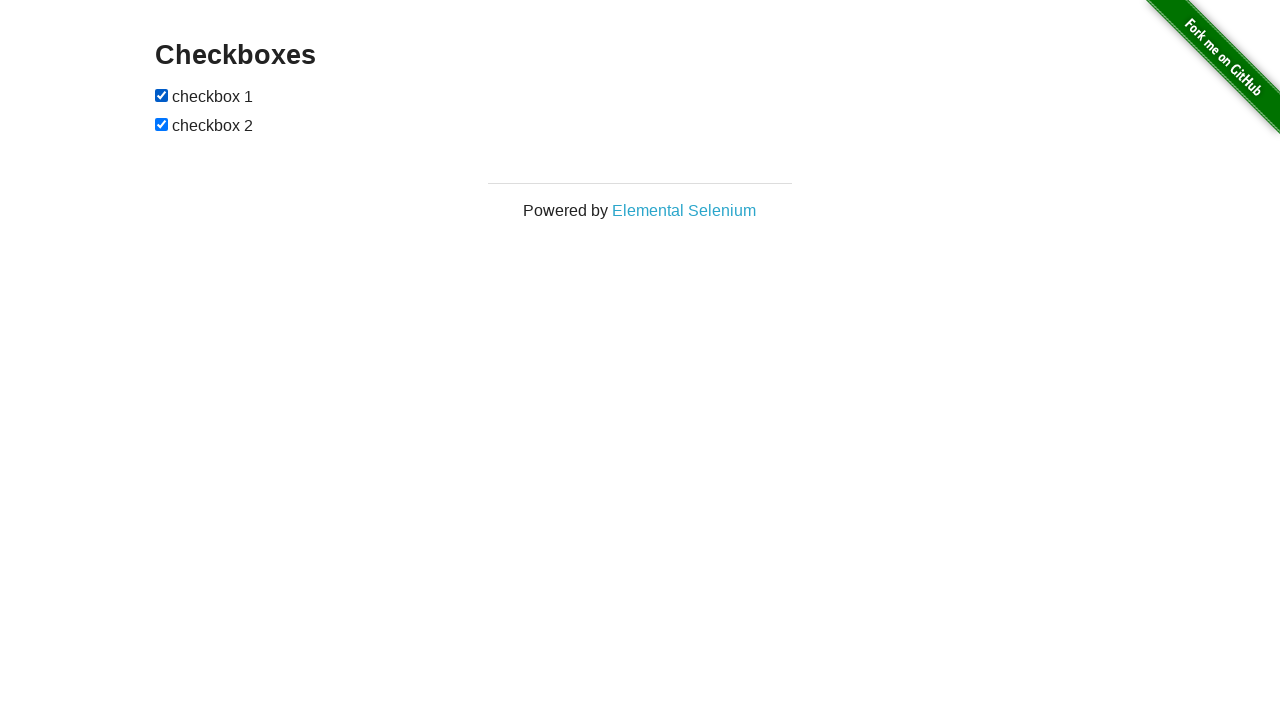

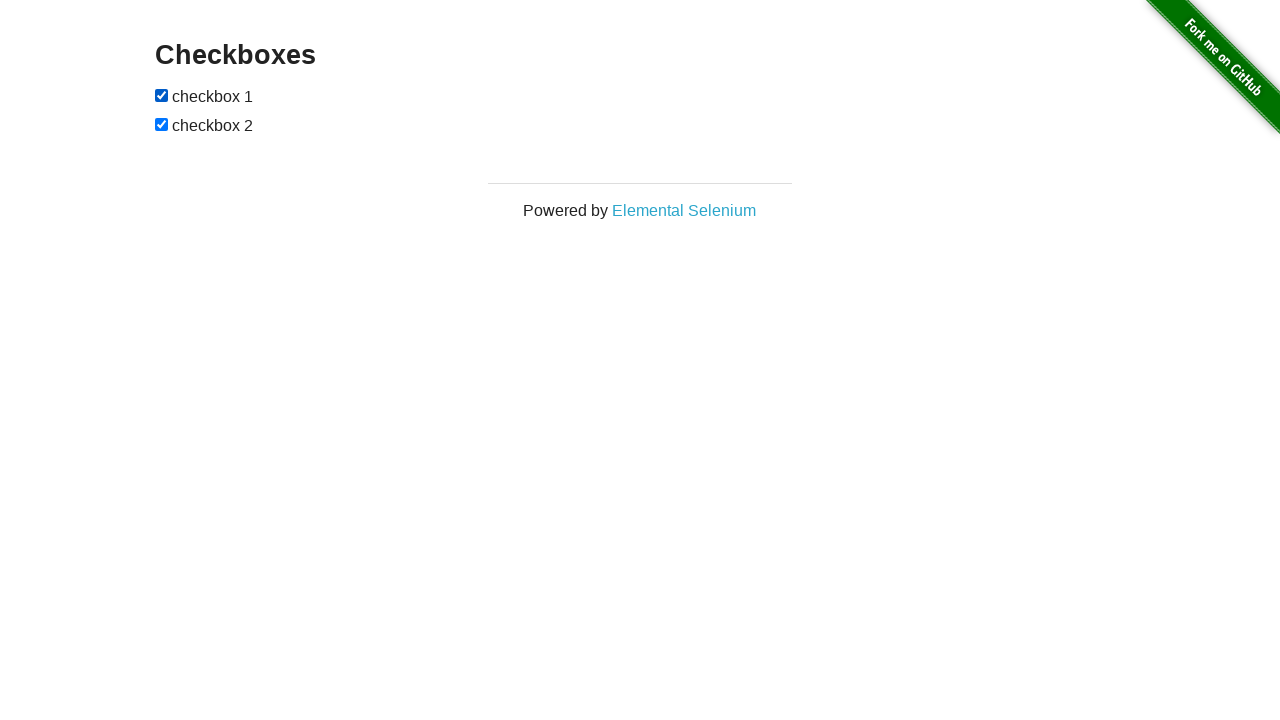